Navigates to TestingBot website and performs an accessibility check using Axe Core to analyze the page for accessibility issues

Starting URL: https://testingbot.com

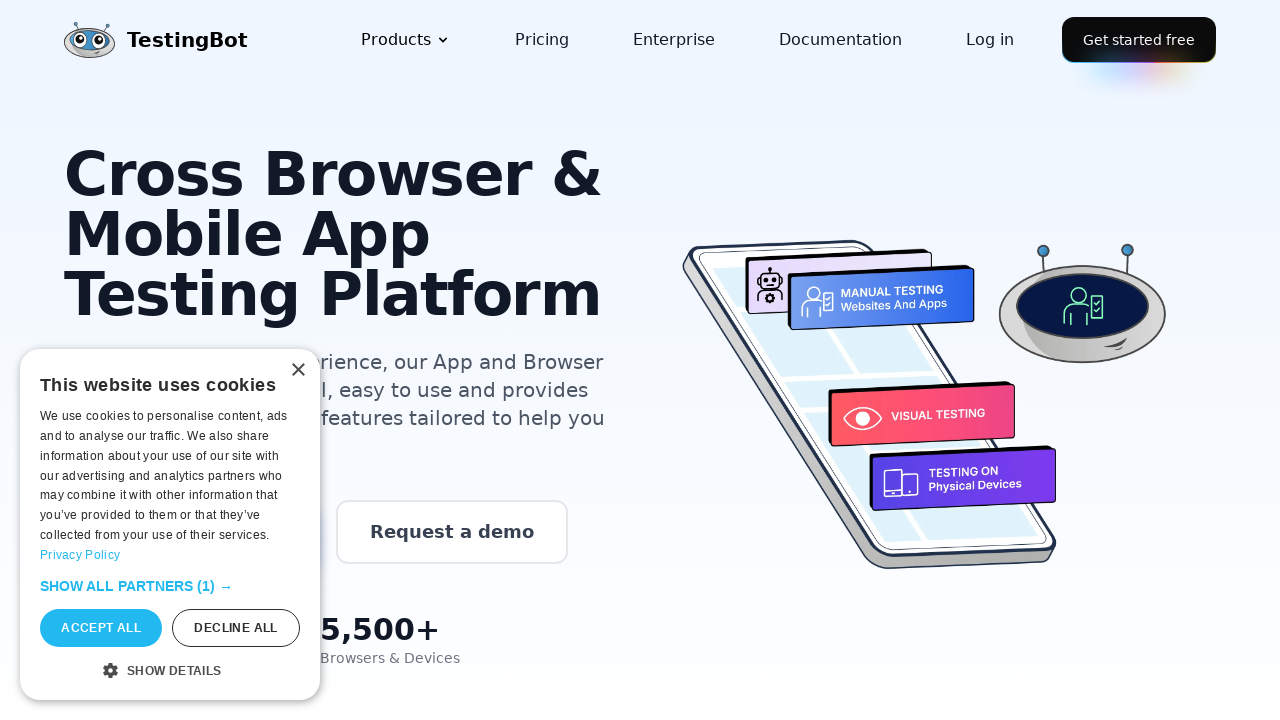

Waited for page to reach networkidle state
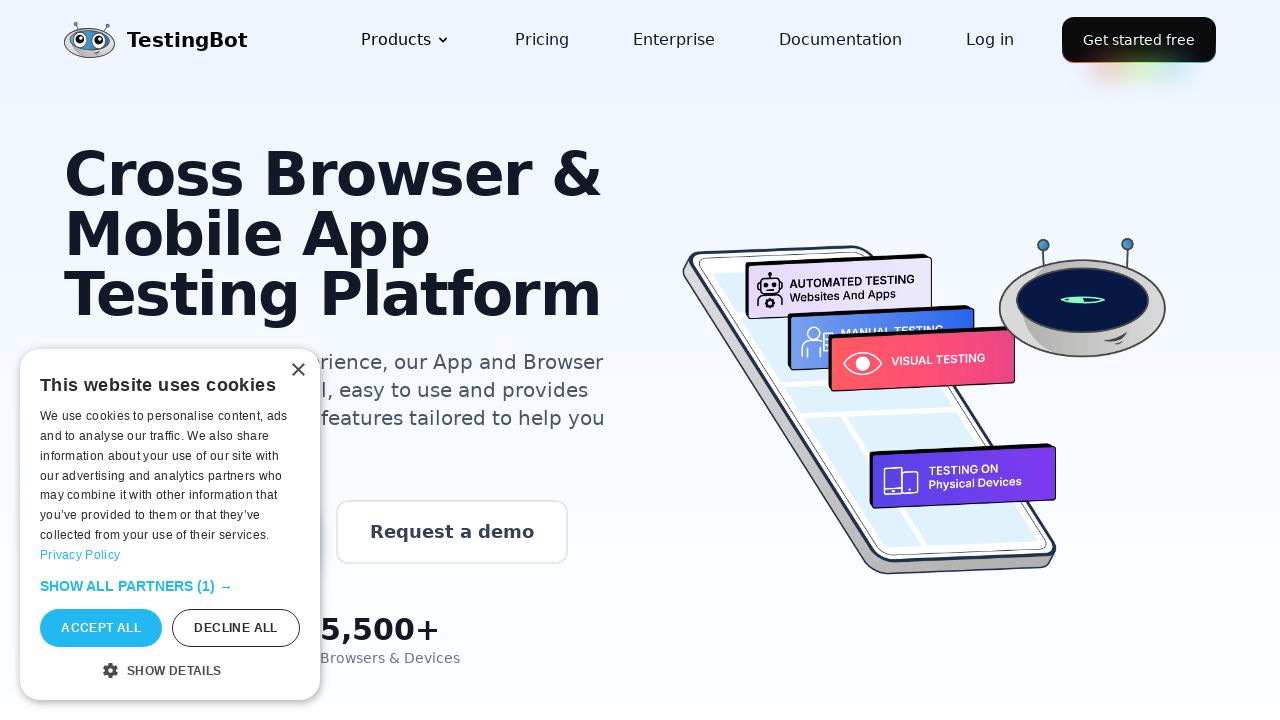

Page body element is present and accessible
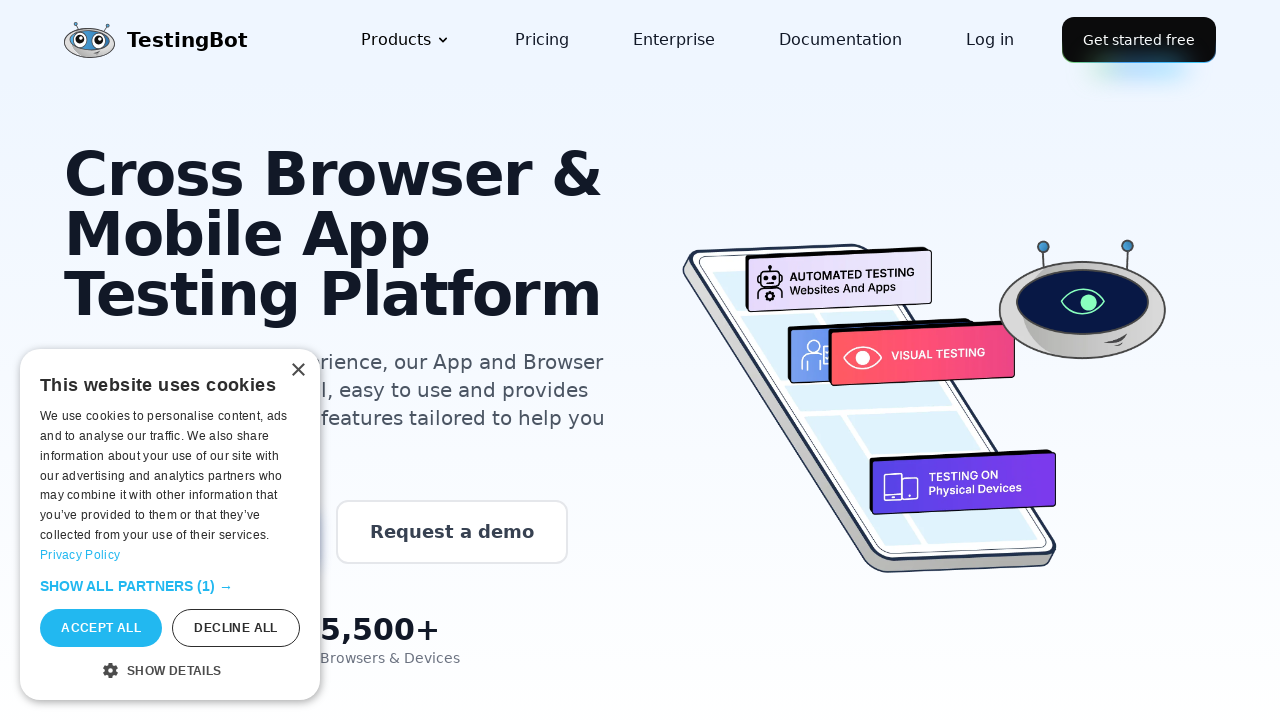

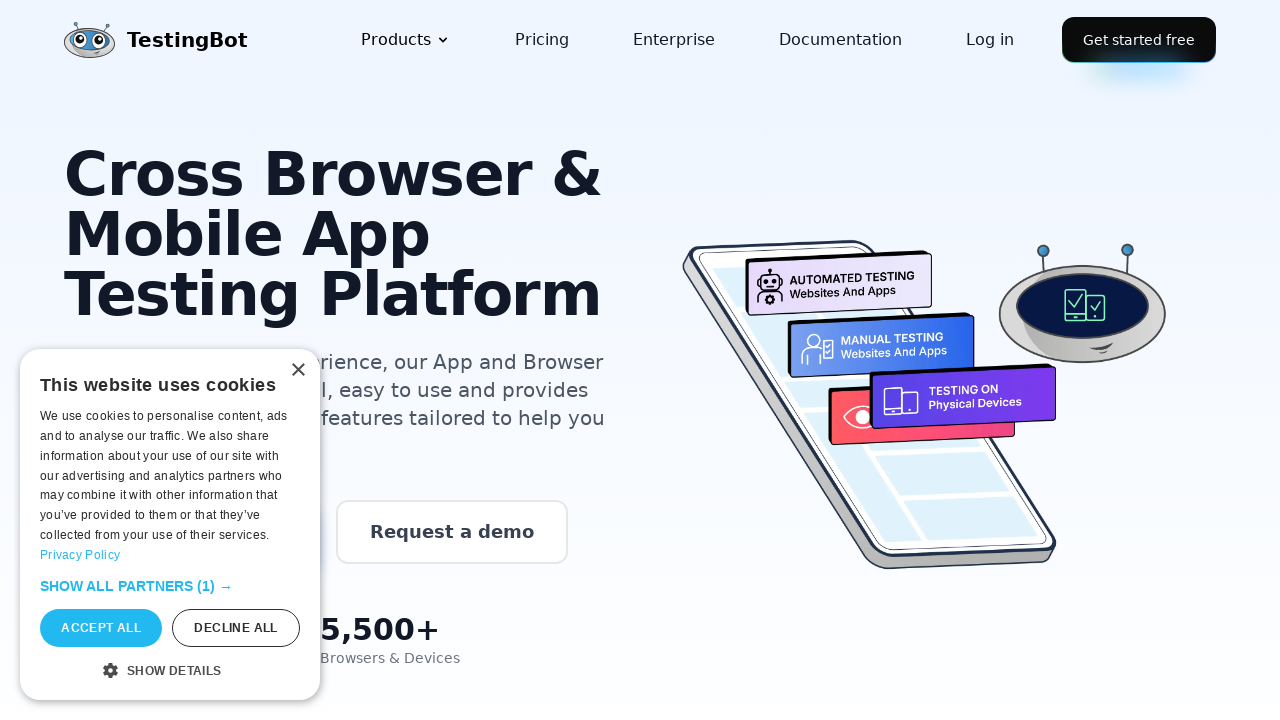